Navigates to Rediff.com and clicks on the Create Account link to demonstrate various click actions

Starting URL: https://www.rediff.com/

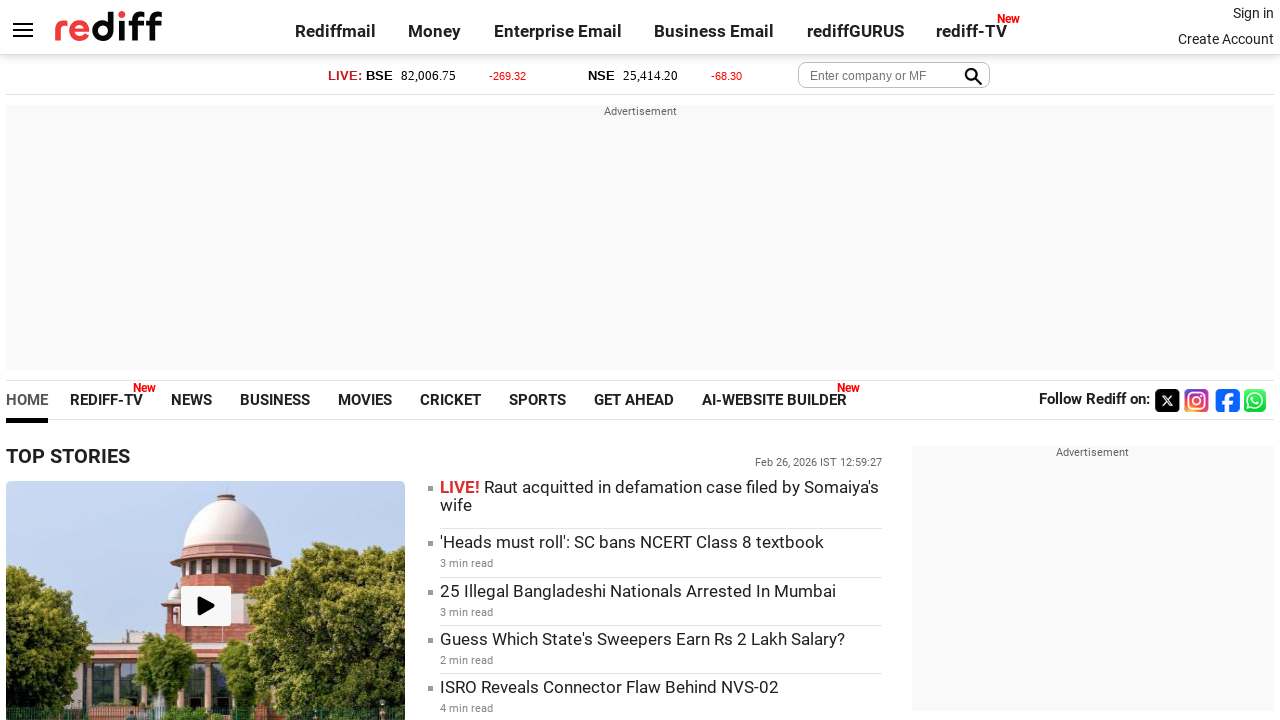

Navigated to https://www.rediff.com/
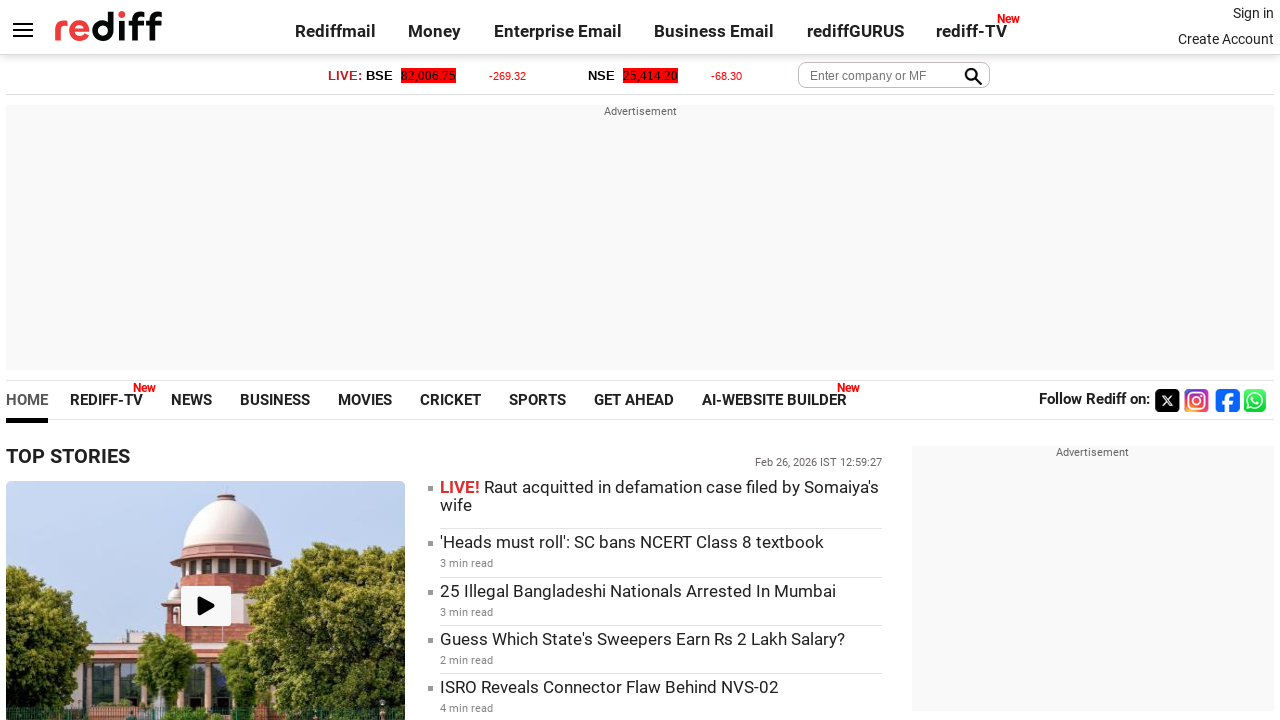

Clicked on Create Account link at (1226, 39) on xpath=//a[text()='Create Account']
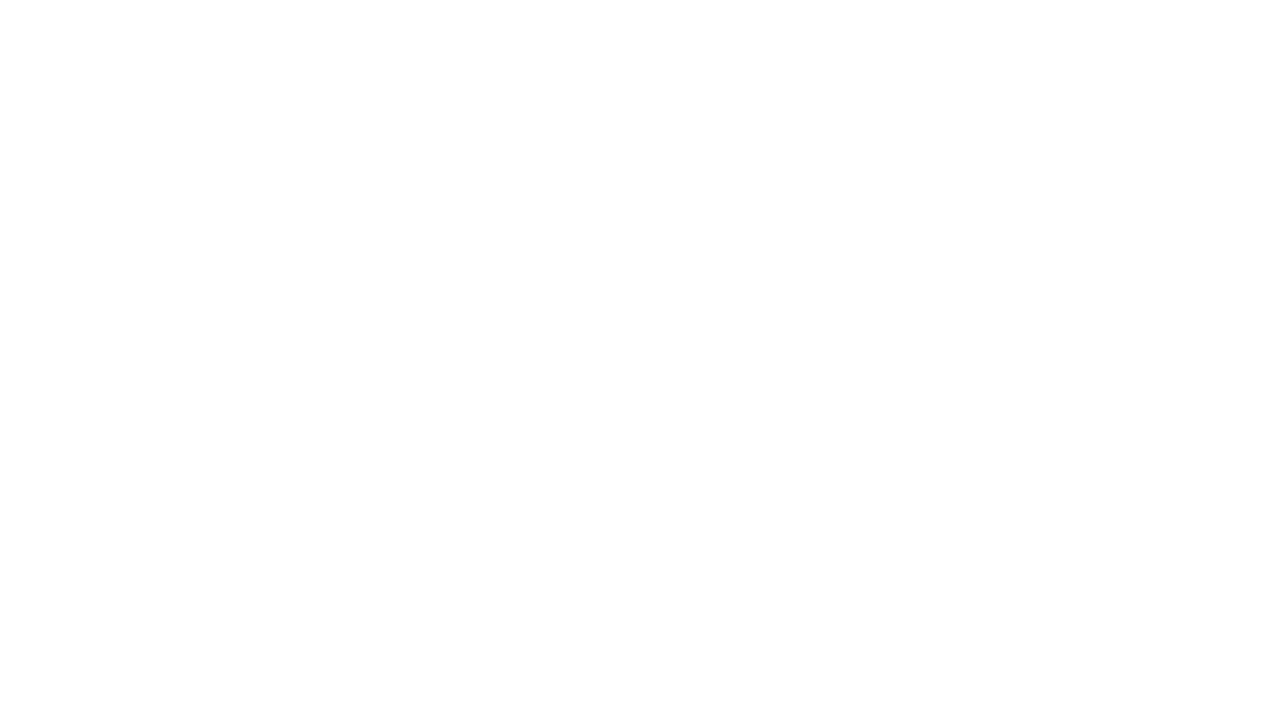

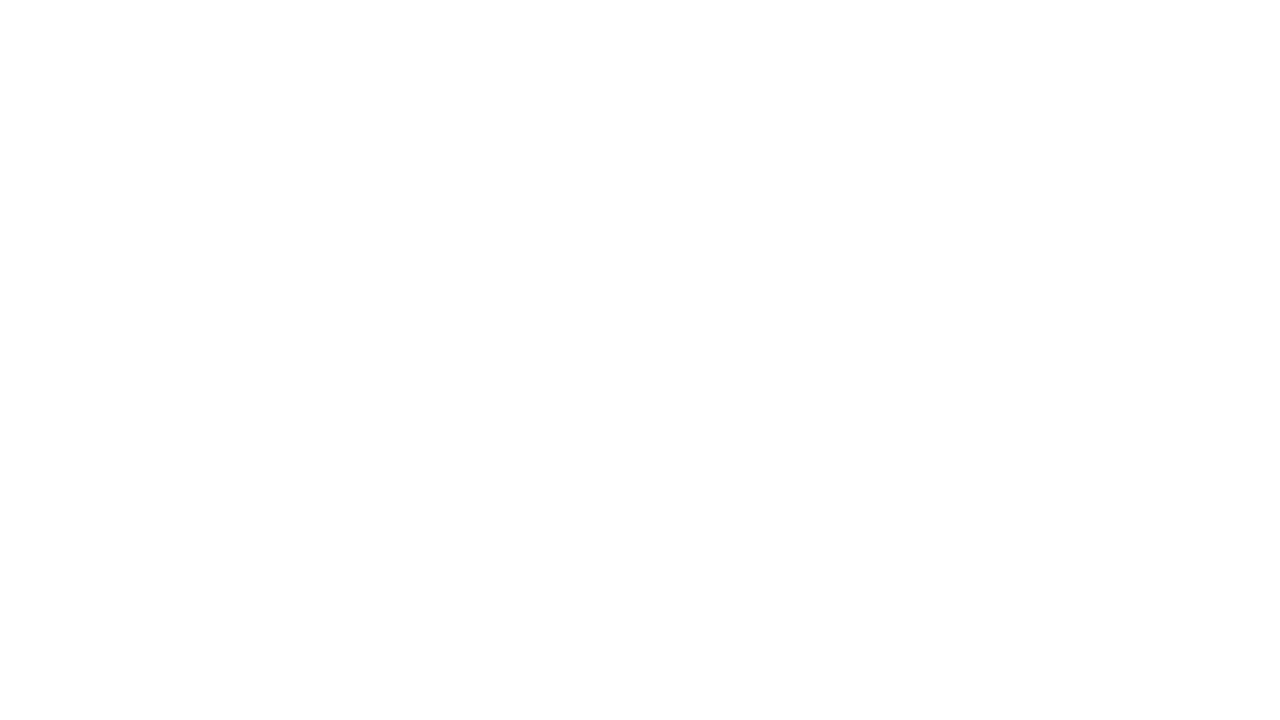